Tests JavaScript alert handling by interacting with three types of alerts: a simple alert (accept), a confirmation dialog (dismiss), and a prompt dialog (enter text).

Starting URL: https://demoqa.com/alerts

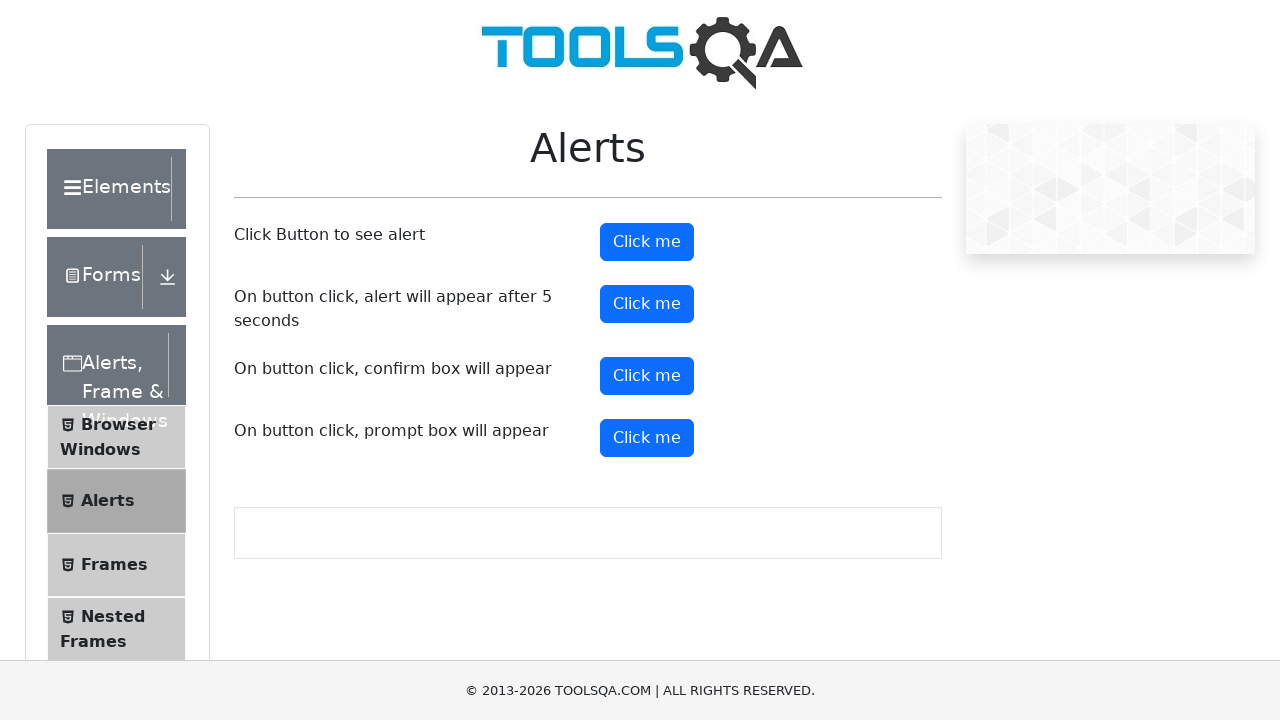

Clicked button to trigger simple alert at (647, 242) on #alertButton
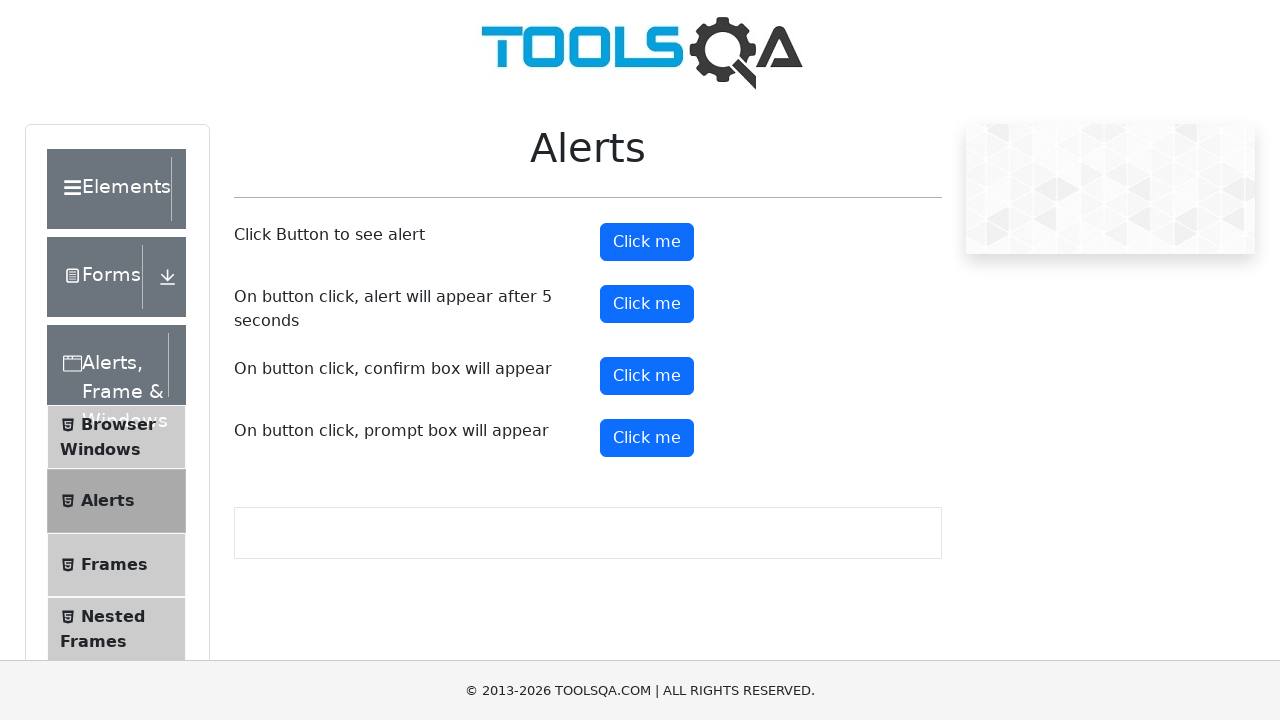

Set up dialog handler to accept alerts
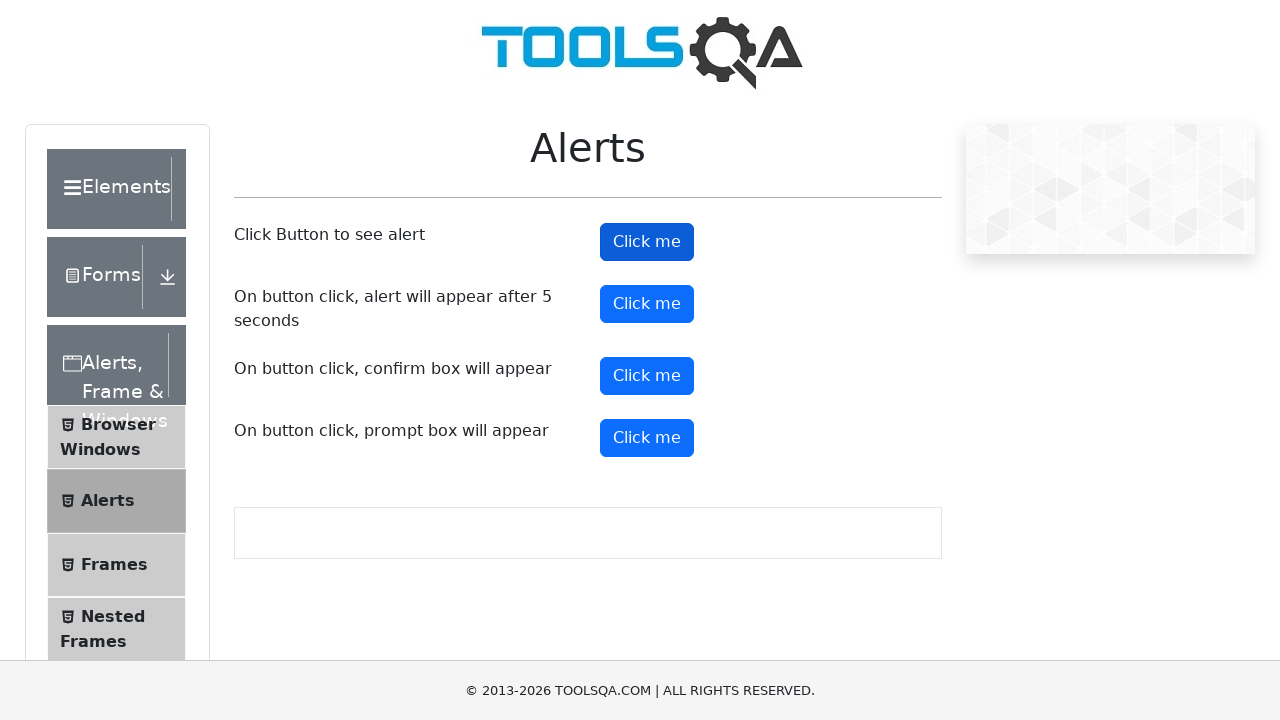

Waited for simple alert to be accepted
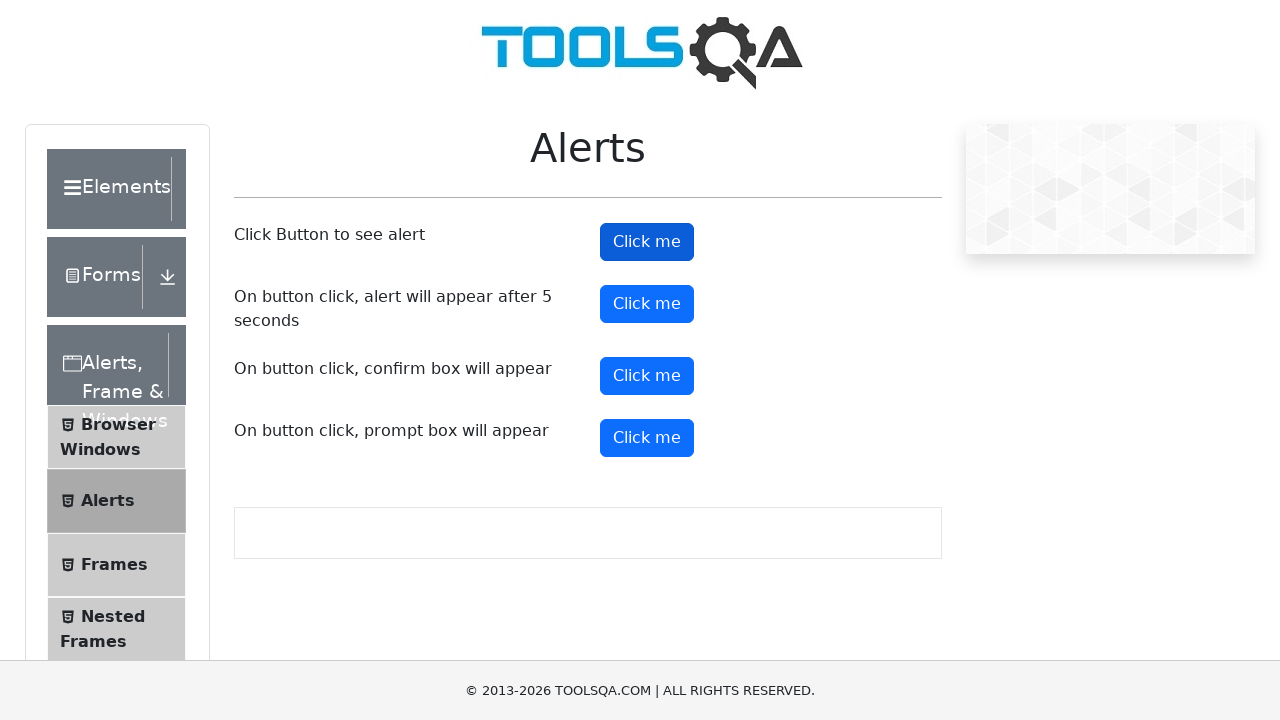

Set up dialog handler to dismiss confirmation
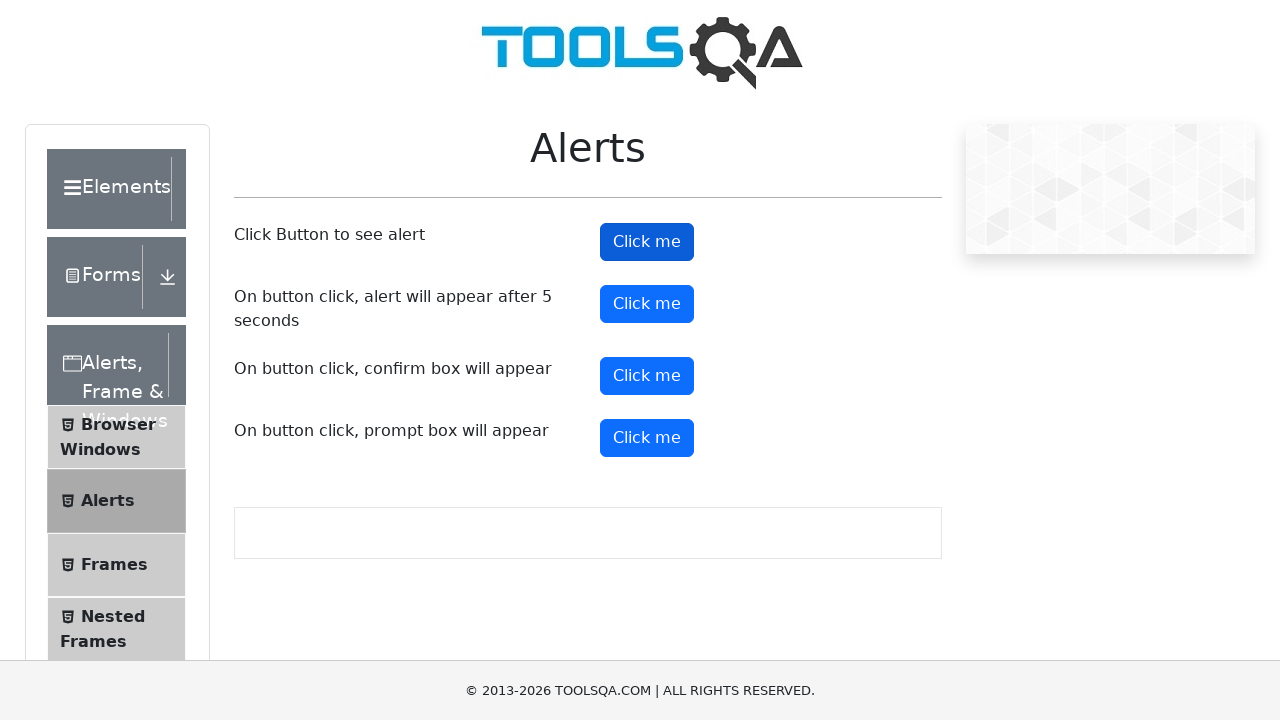

Clicked button to trigger confirmation dialog at (647, 376) on #confirmButton
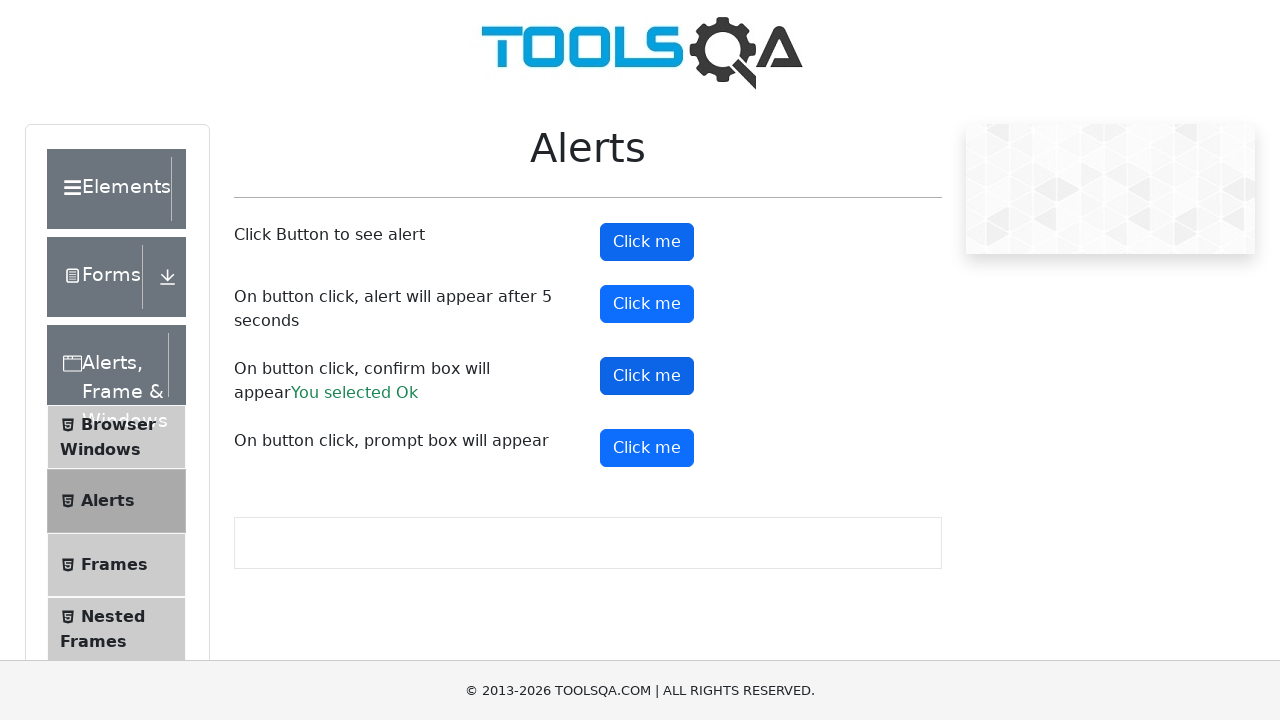

Waited for confirmation dialog to be dismissed
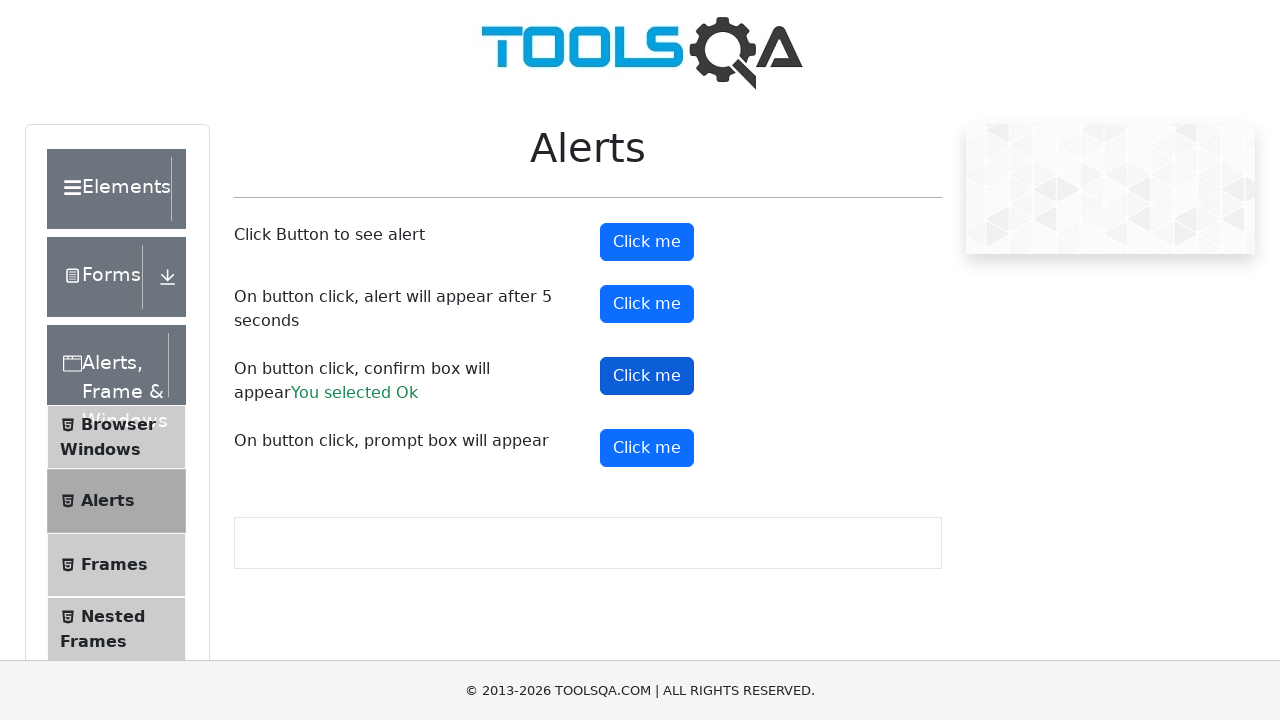

Set up dialog handler to enter text in prompt
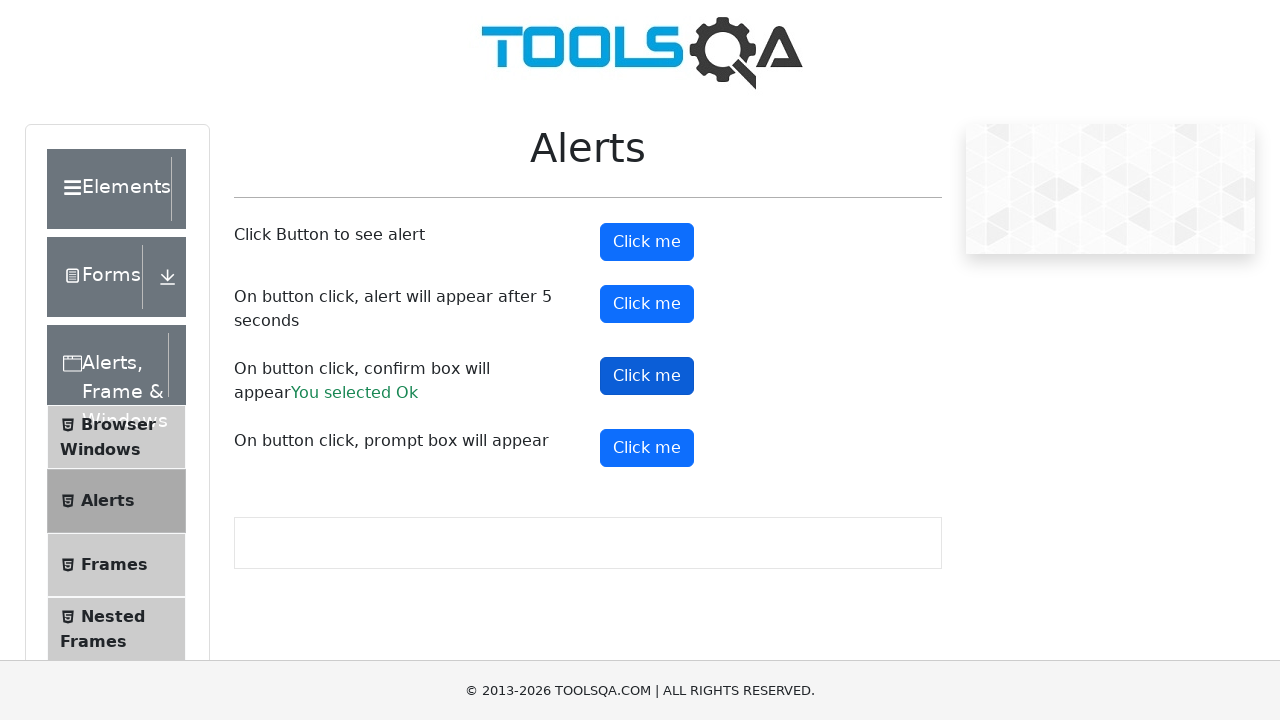

Clicked button to trigger prompt dialog at (647, 448) on #promtButton
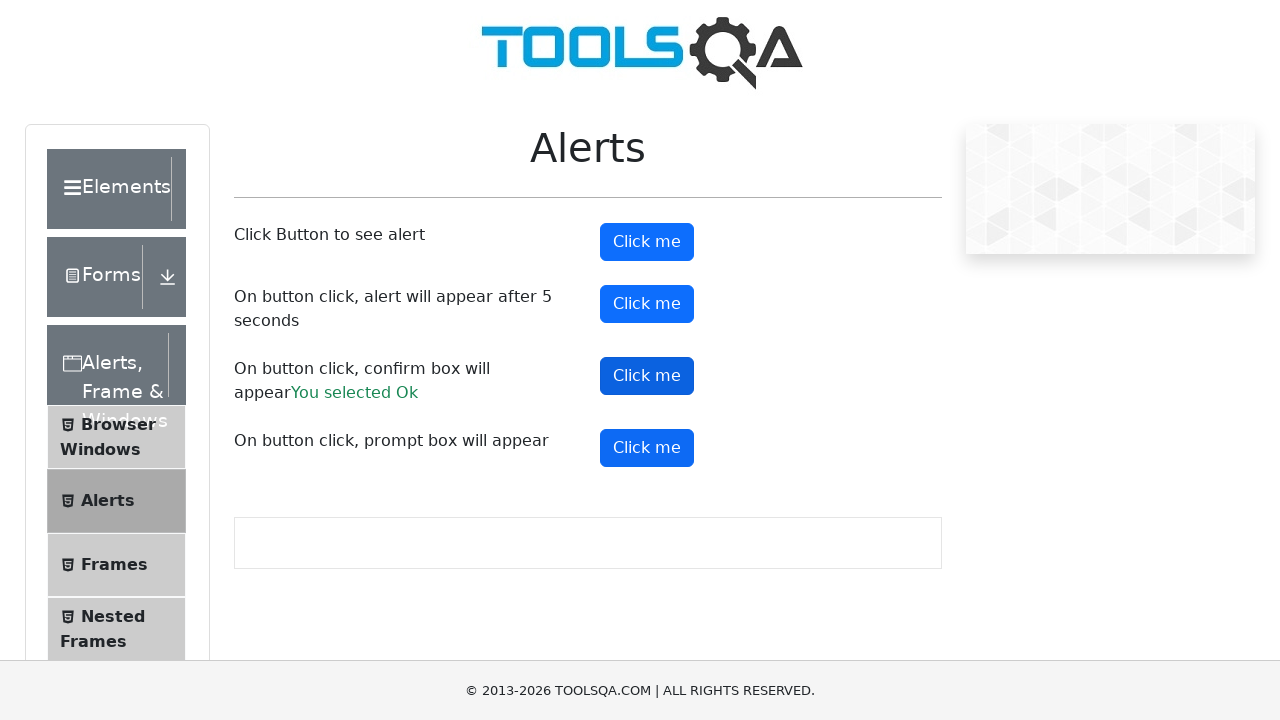

Waited for prompt dialog to be handled with text input
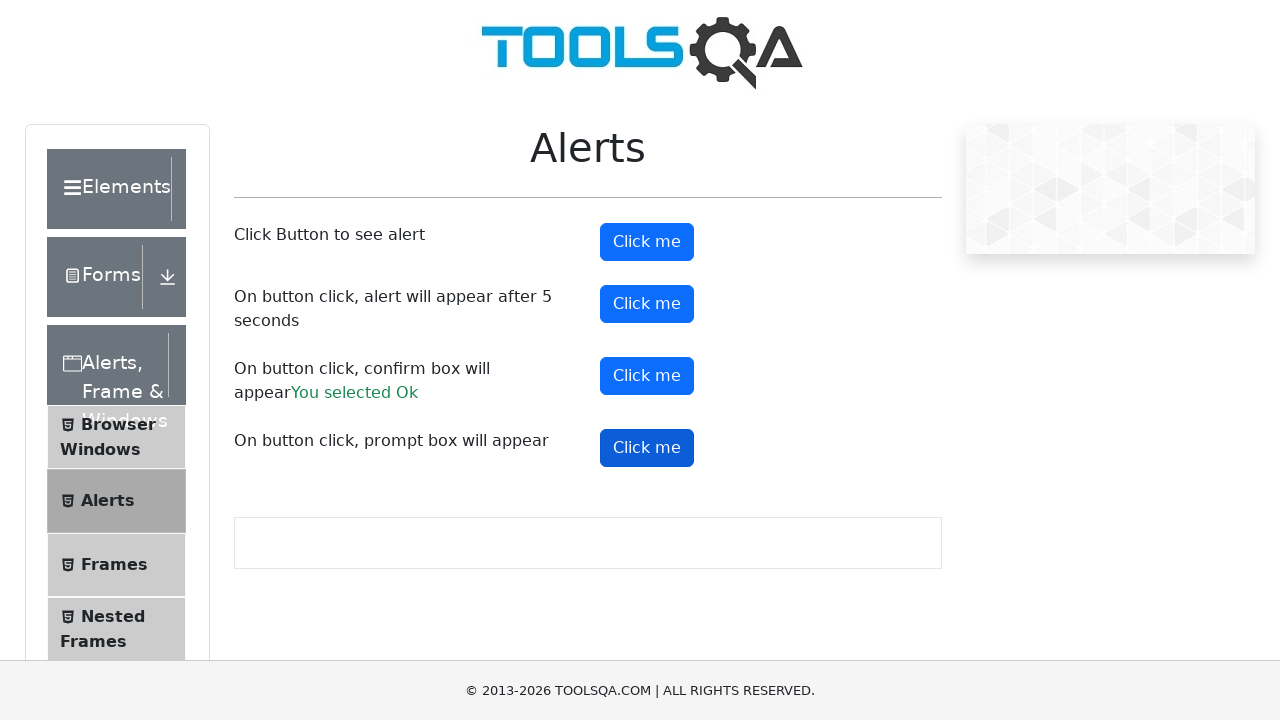

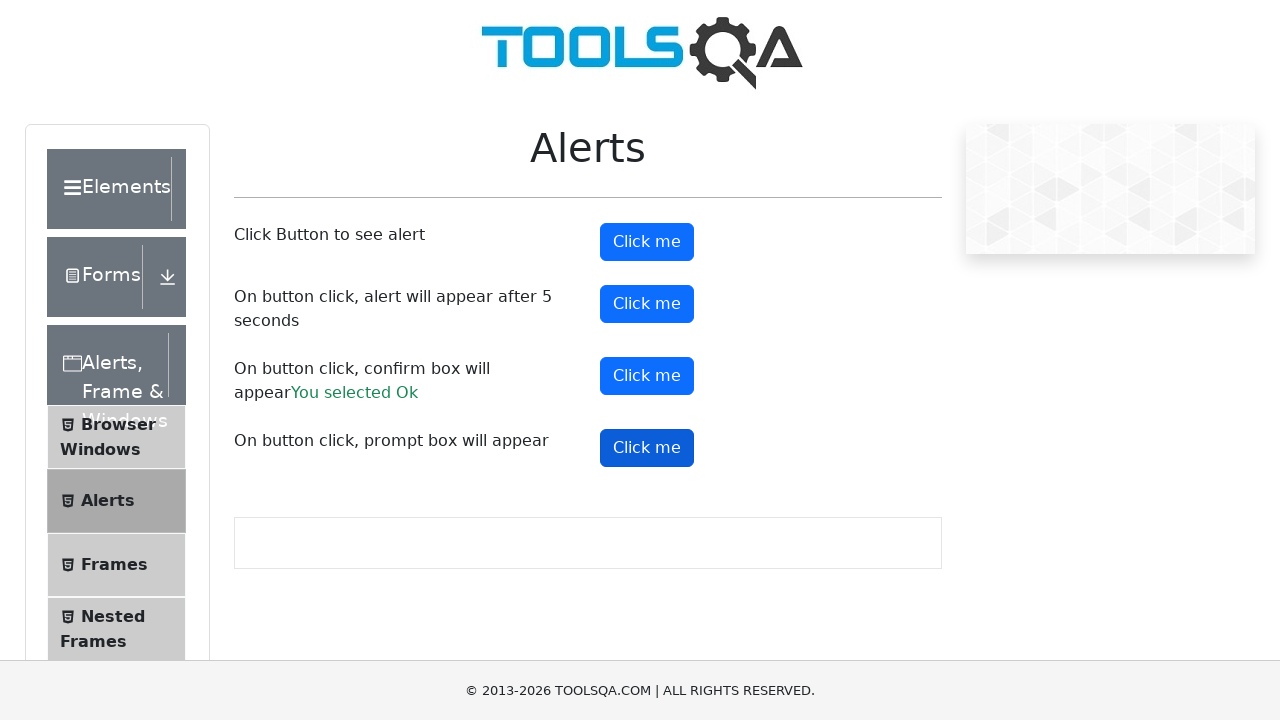